Tests clicking on a link using mouse actions by navigating to the A/B Testing page

Starting URL: http://the-internet.herokuapp.com/

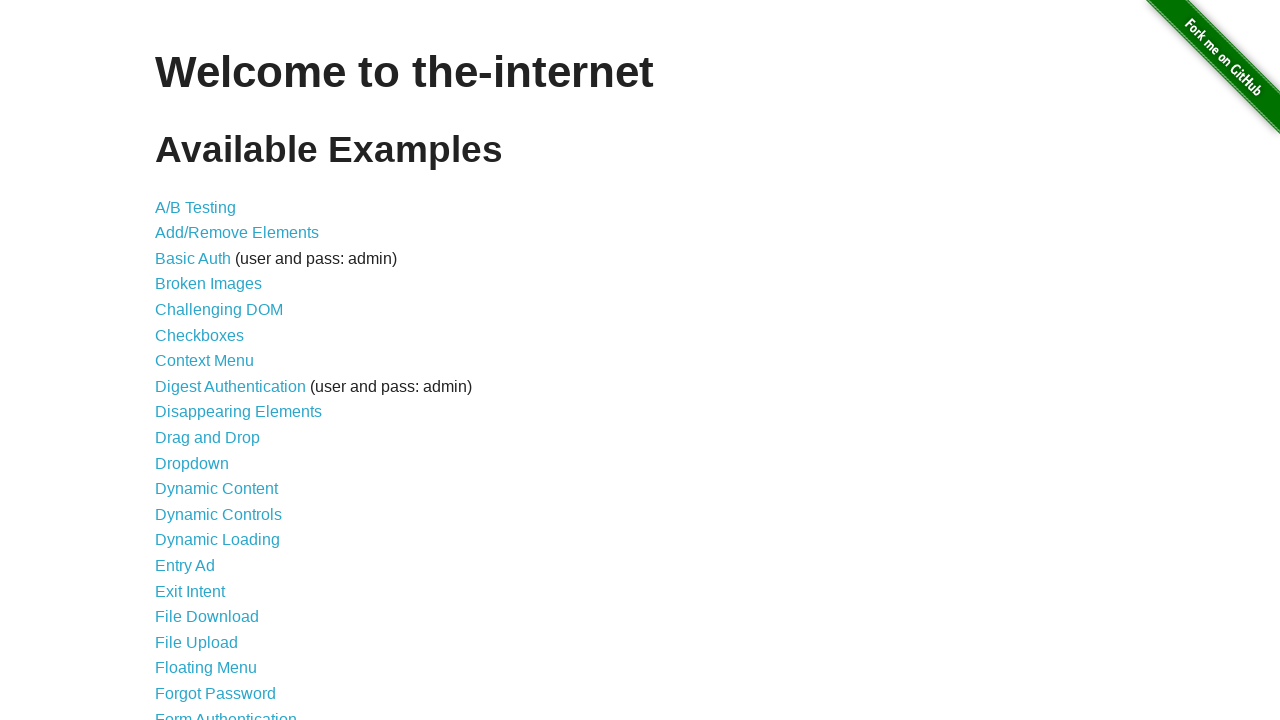

Clicked on A/B Testing link using mouse actions at (196, 207) on xpath=//a[text()='A/B Testing']
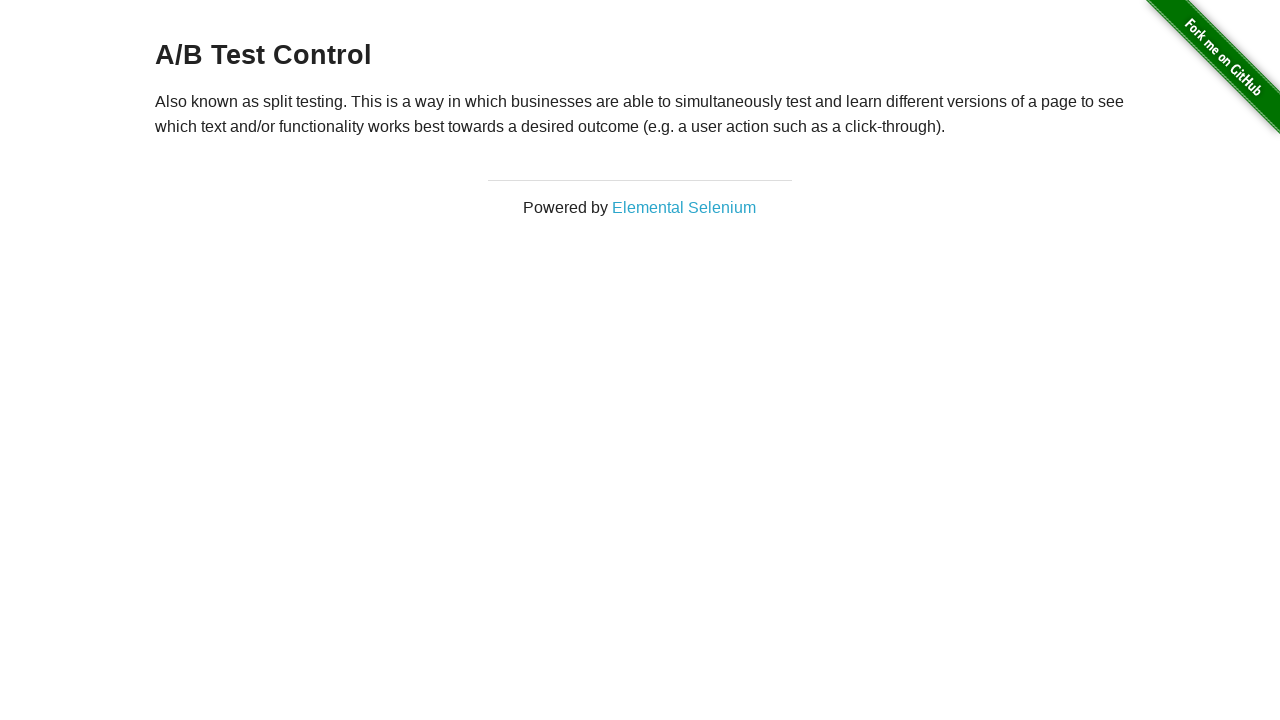

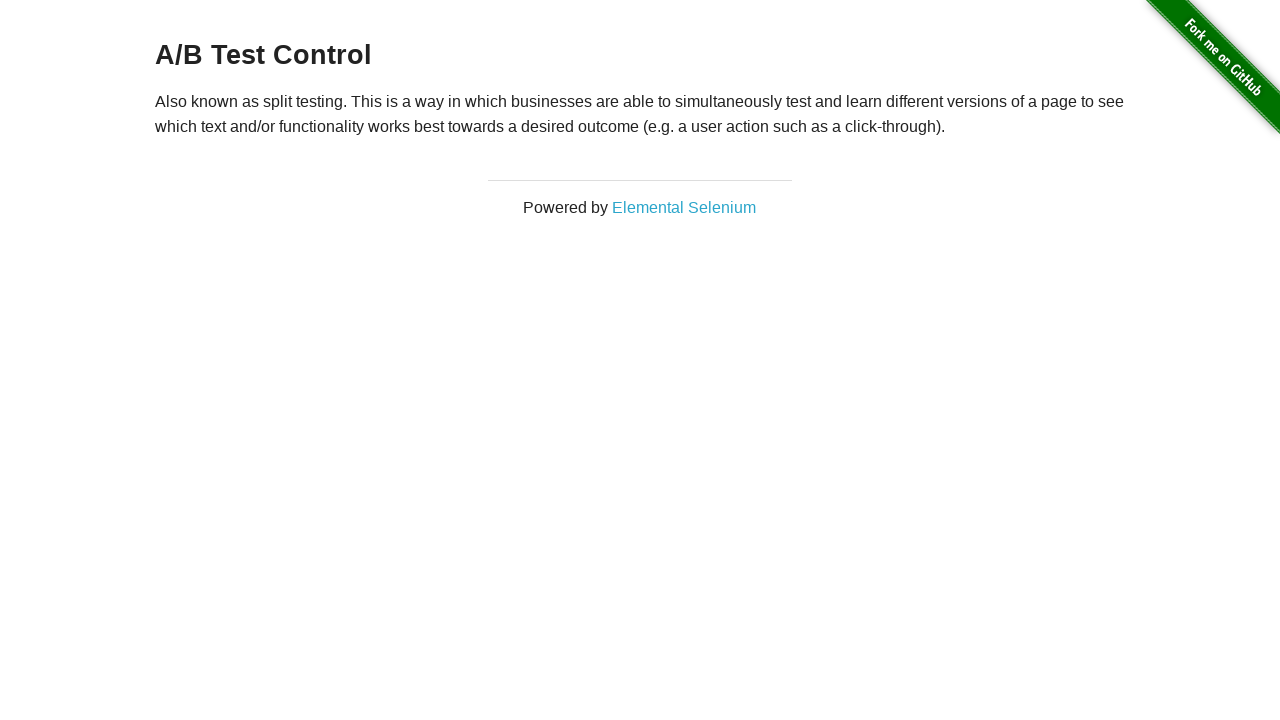